Tests tooltip functionality on jQuery UI demo page by filling an age field and hovering over it to display the tooltip

Starting URL: https://jqueryui.com/tooltip/

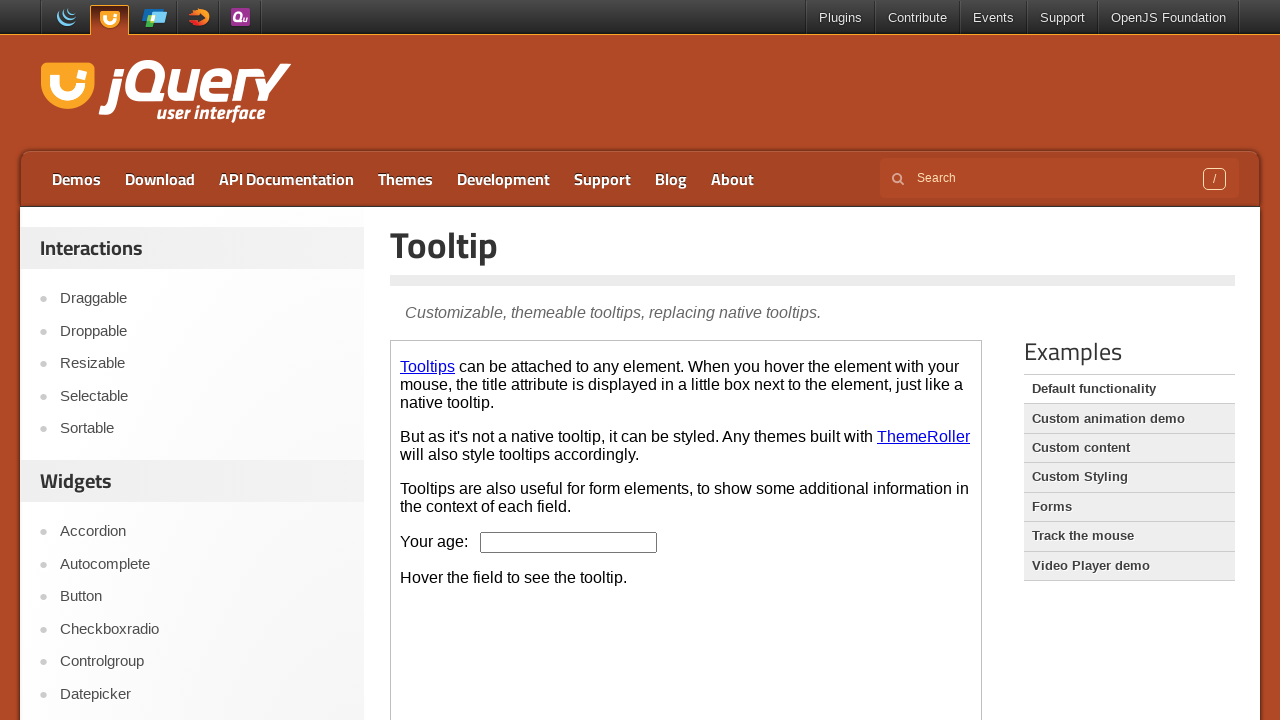

Located the iframe containing the tooltip demo
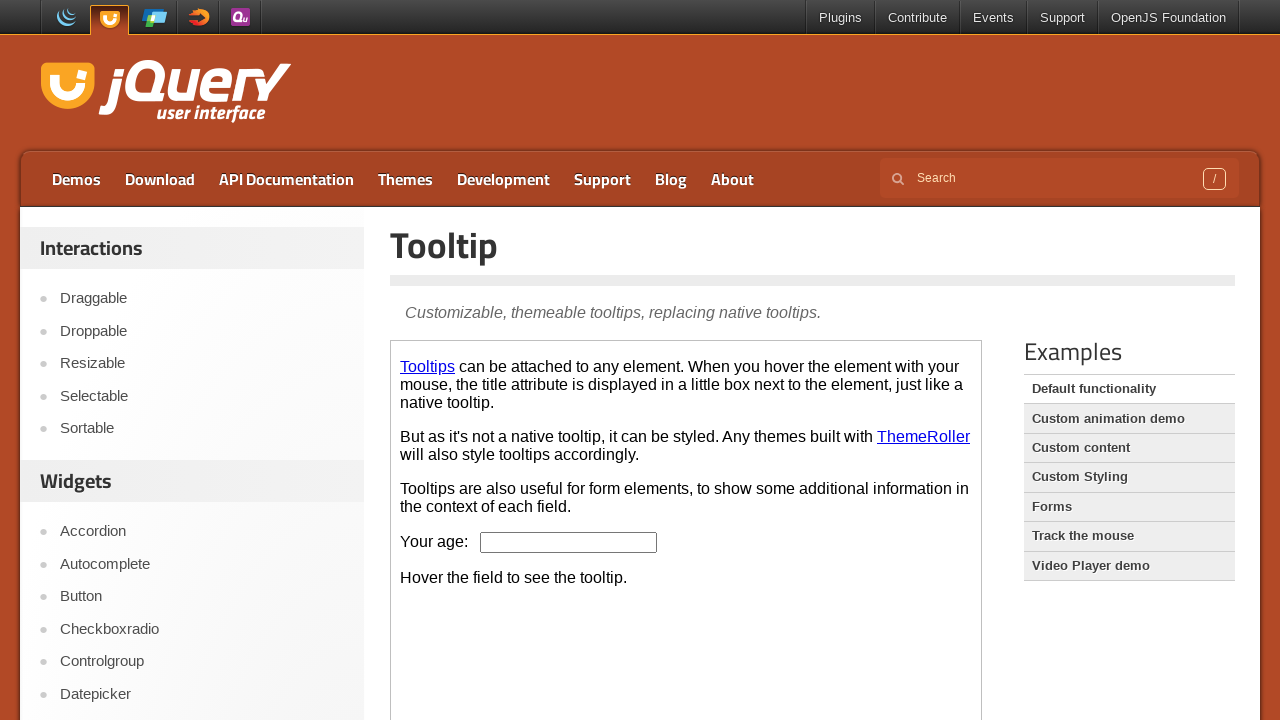

Filled the age input field with value '30' on iframe >> nth=0 >> internal:control=enter-frame >> #age
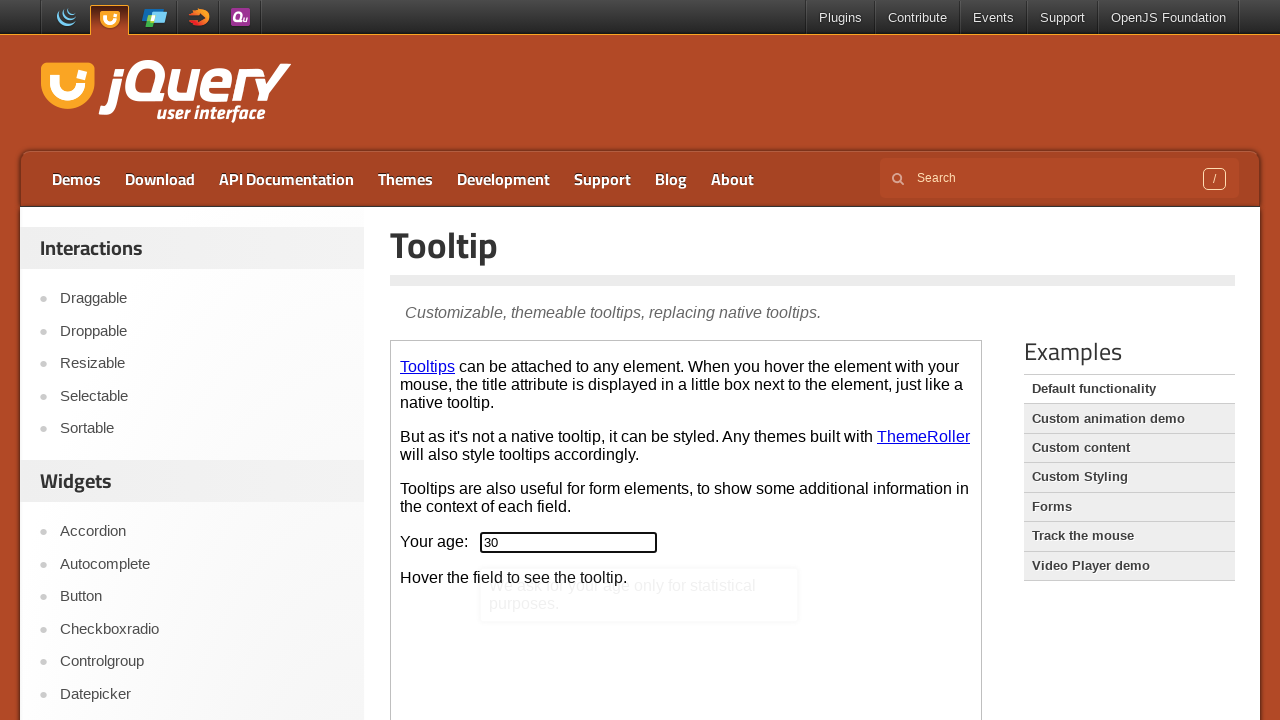

Hovered over the age field to trigger tooltip at (569, 542) on iframe >> nth=0 >> internal:control=enter-frame >> #age
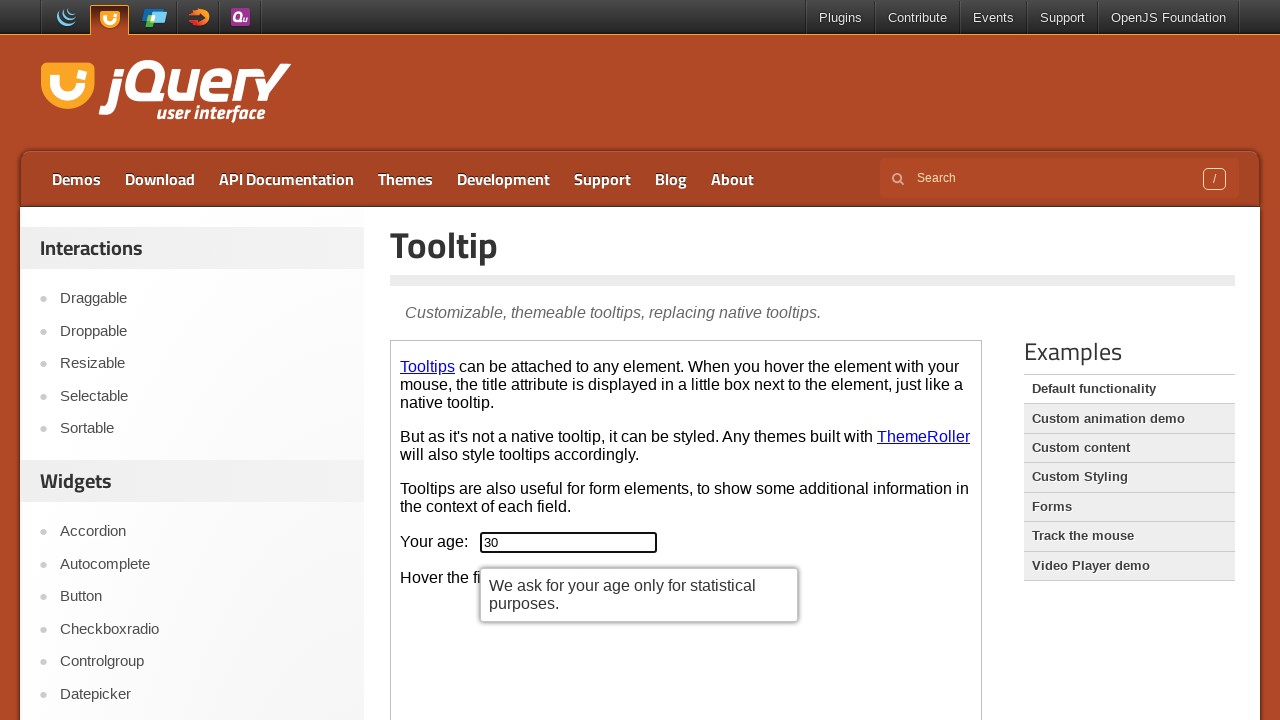

Tooltip content became visible after hovering
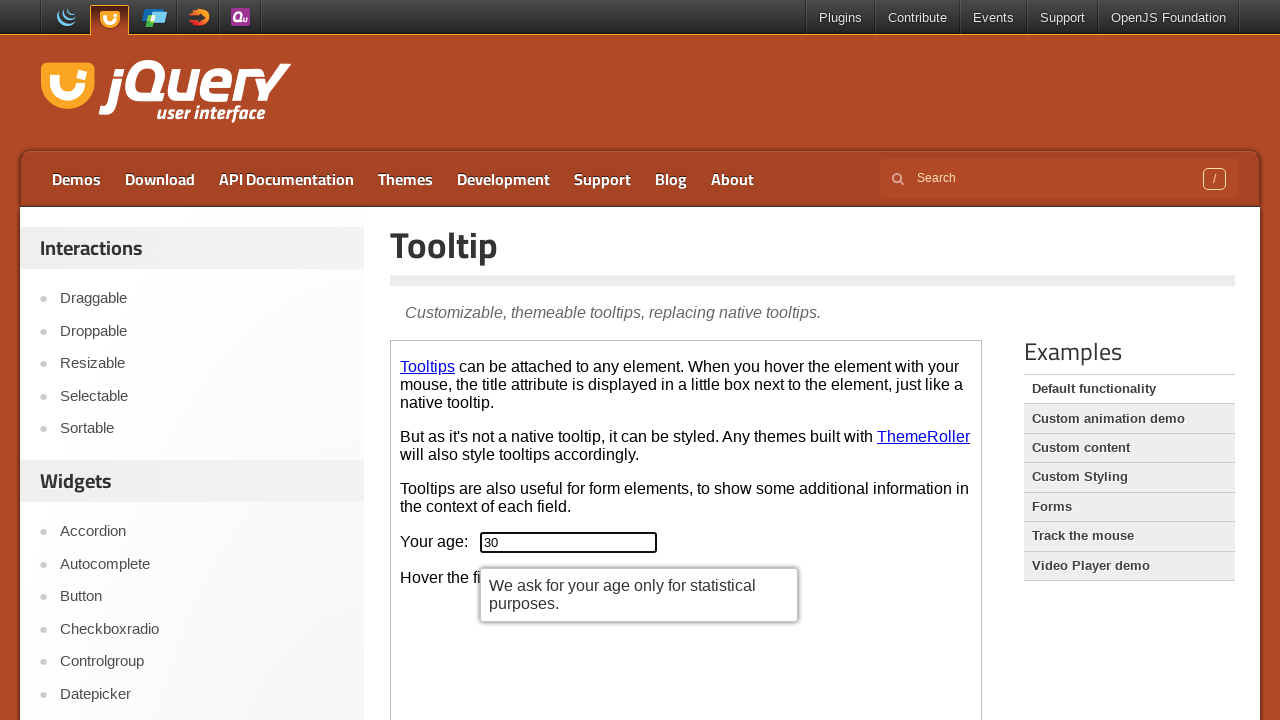

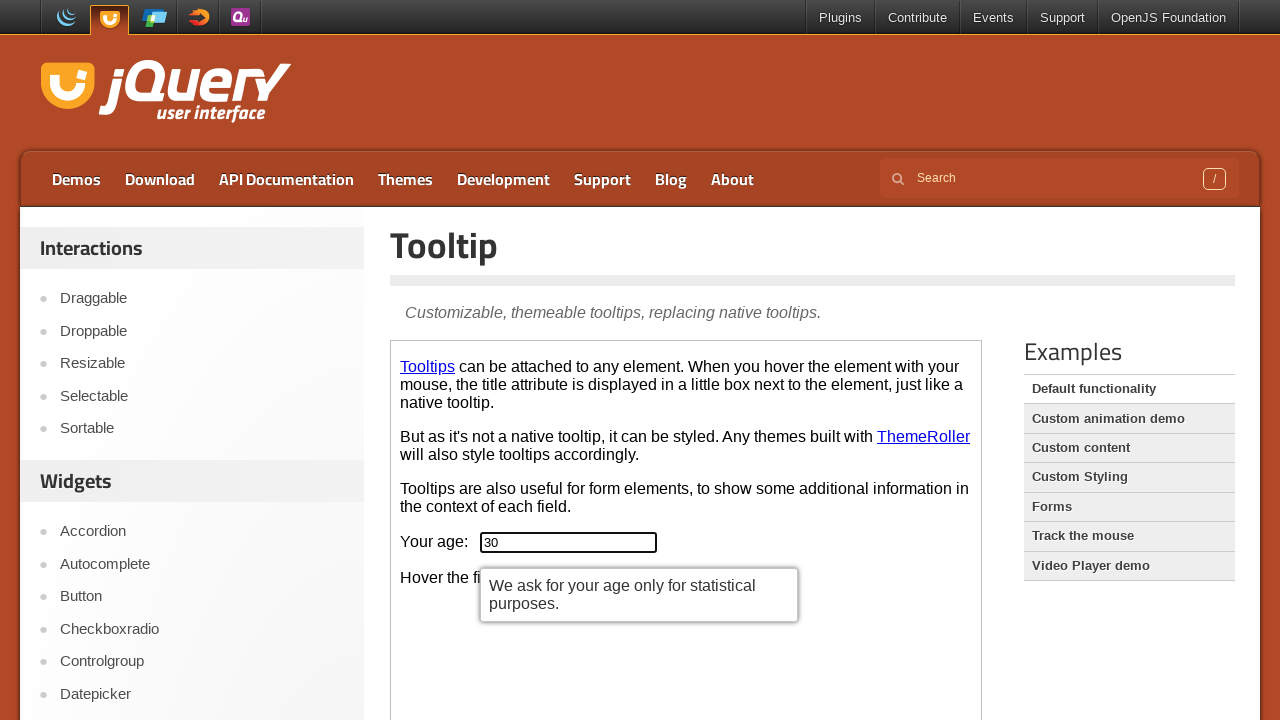